Navigates to DemoBlaze homepage and verifies that device names and prices are displayed correctly in the product listing

Starting URL: https://www.demoblaze.com/

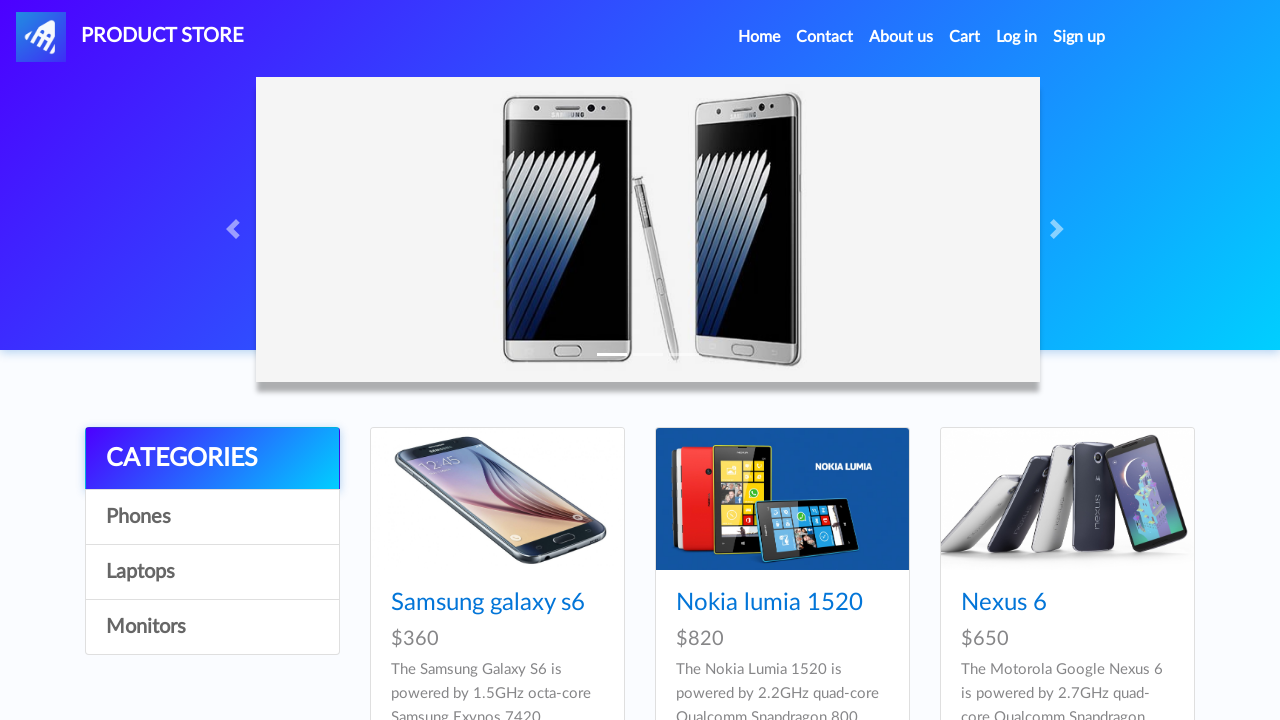

Product listing loaded - div#tbodyid selector found
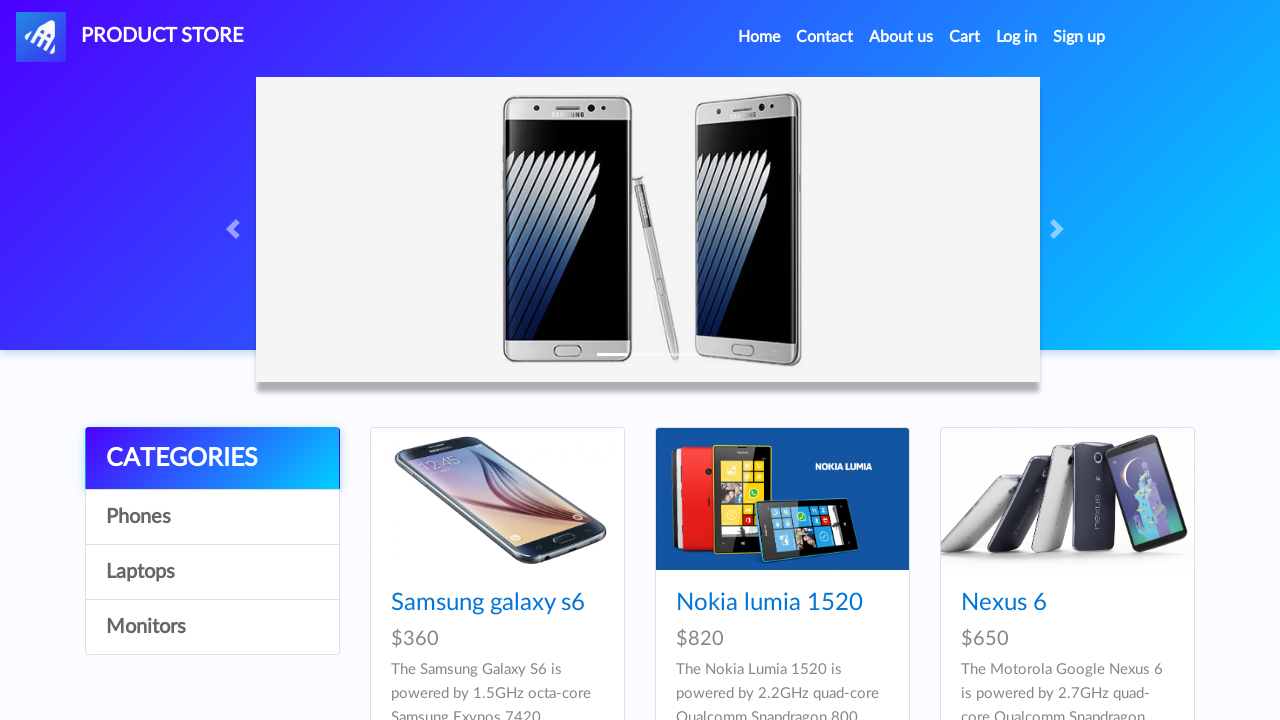

Retrieved device names - found 9 devices
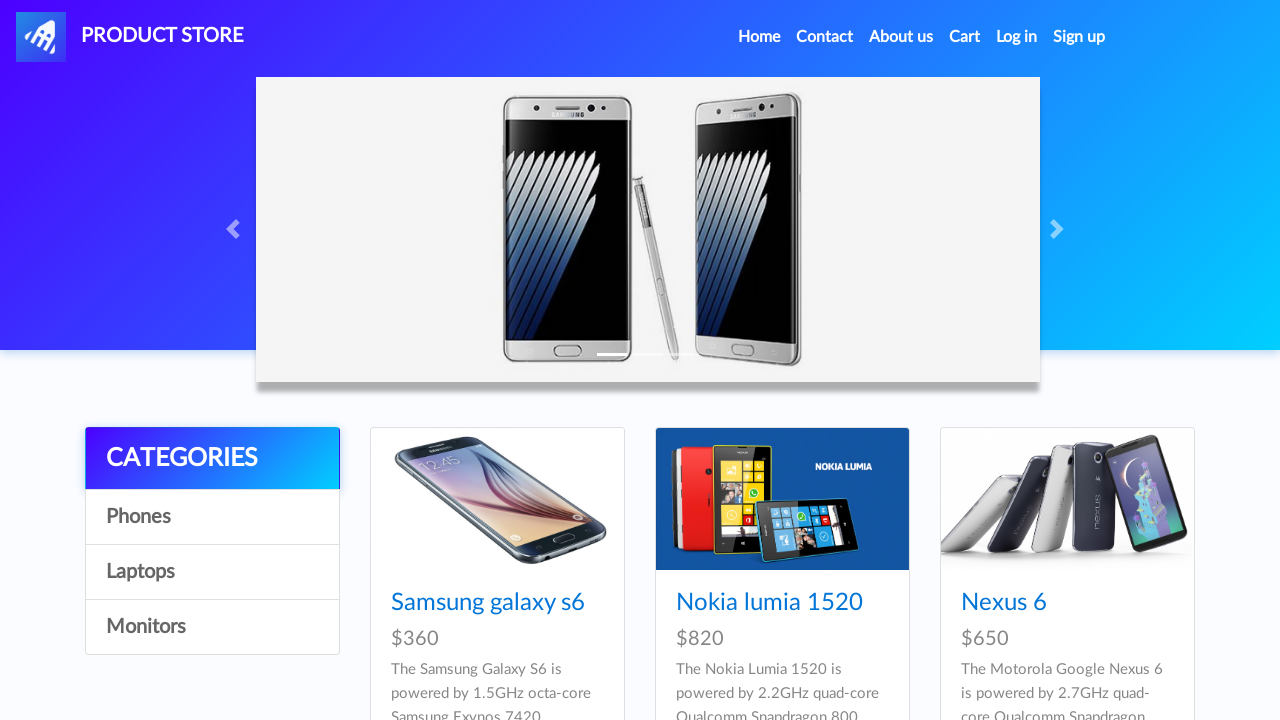

Assertion passed - device names are present
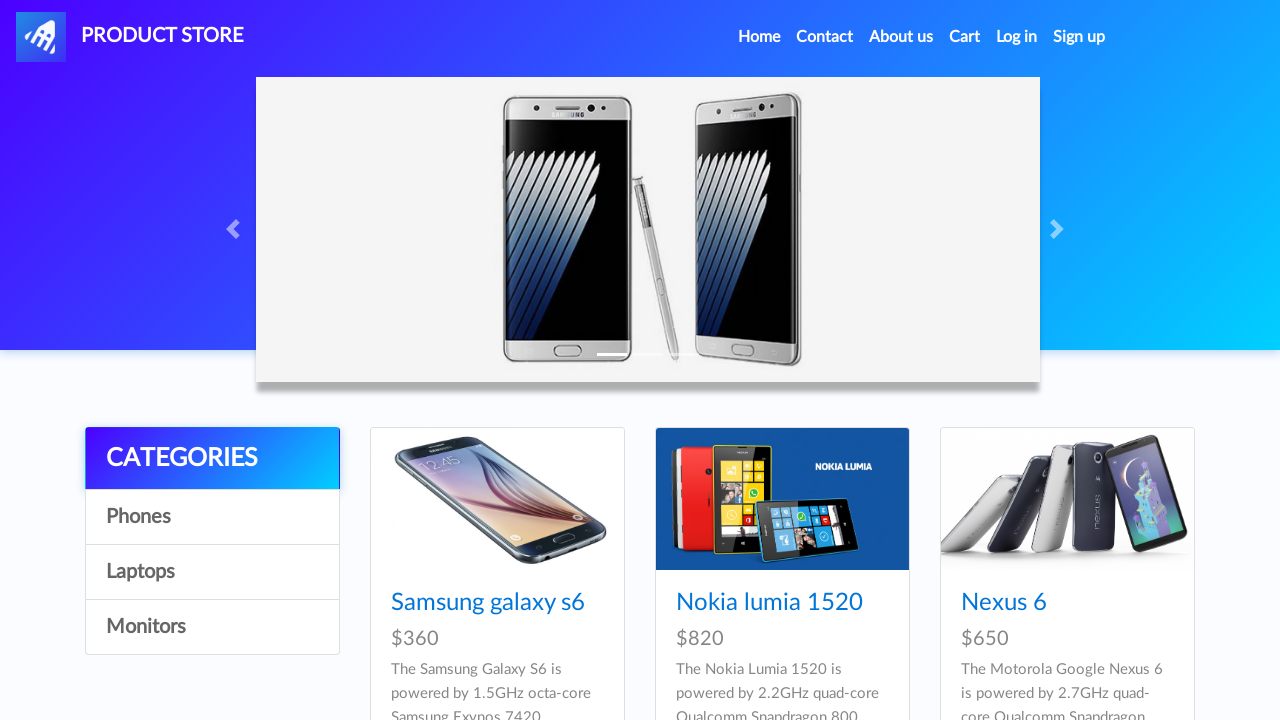

Retrieved device prices - found 9 prices
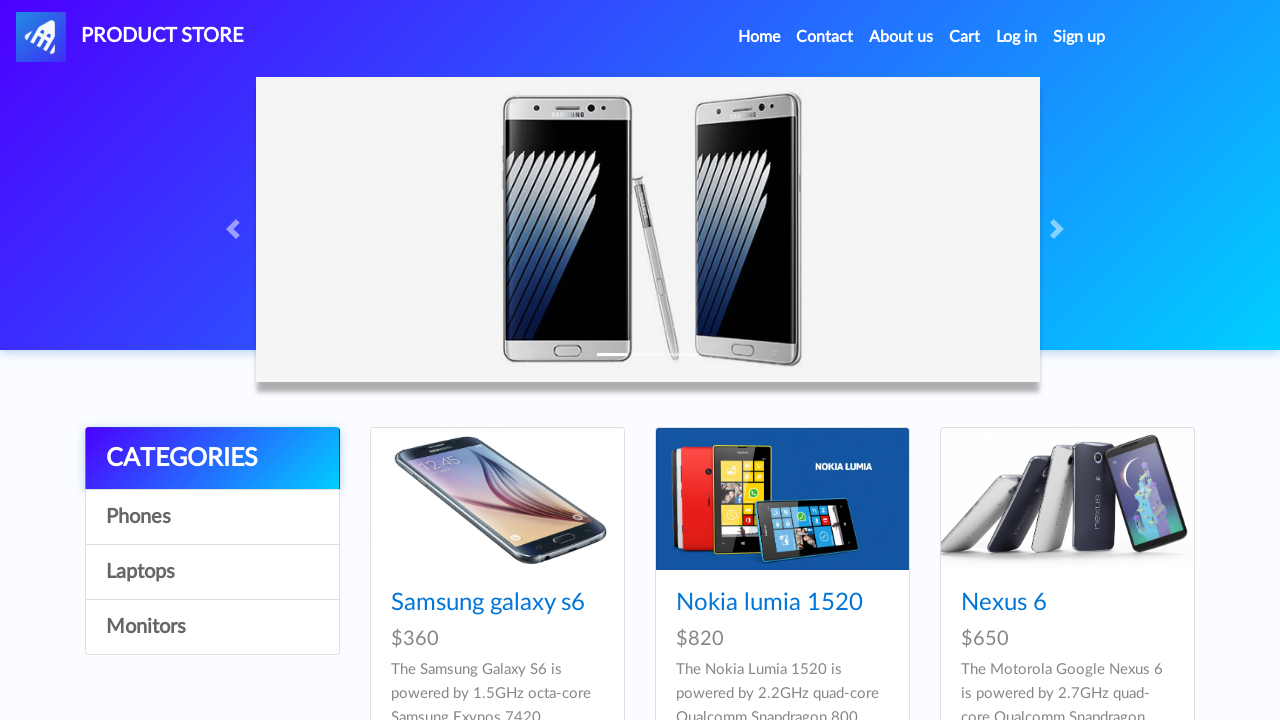

Assertion passed - device prices are present
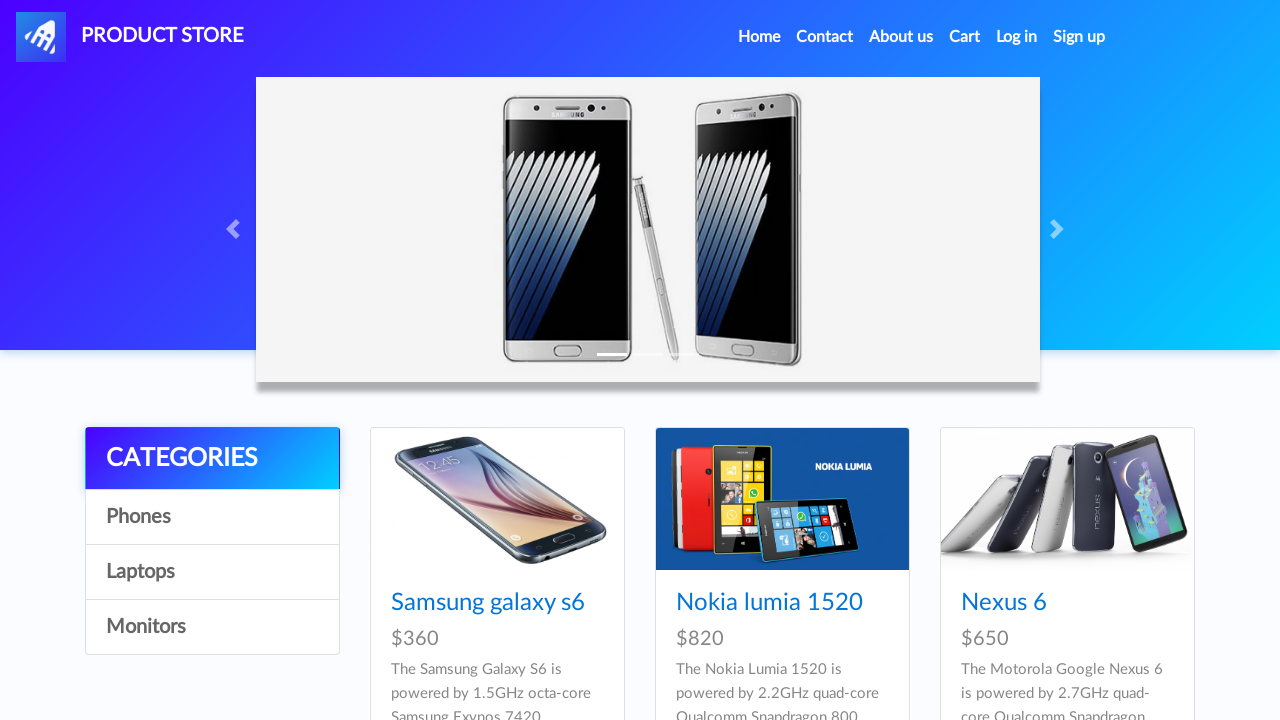

Assertion passed - device names count (9) matches prices count (9)
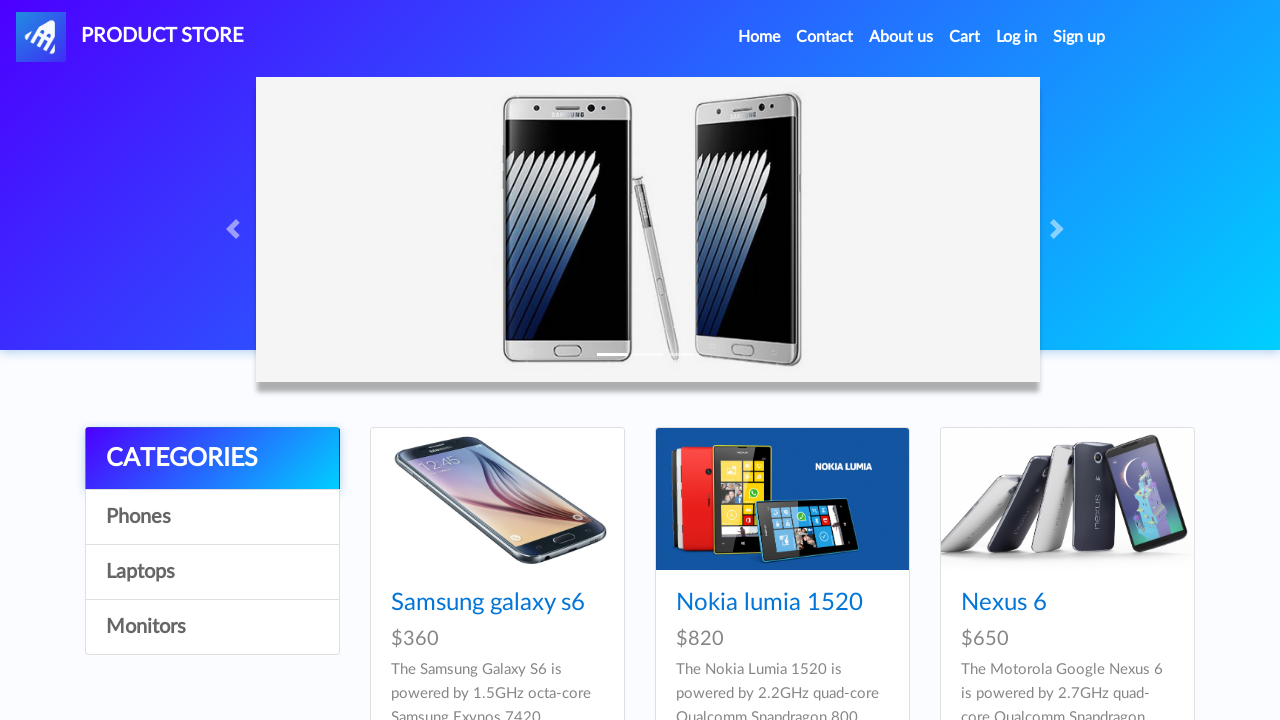

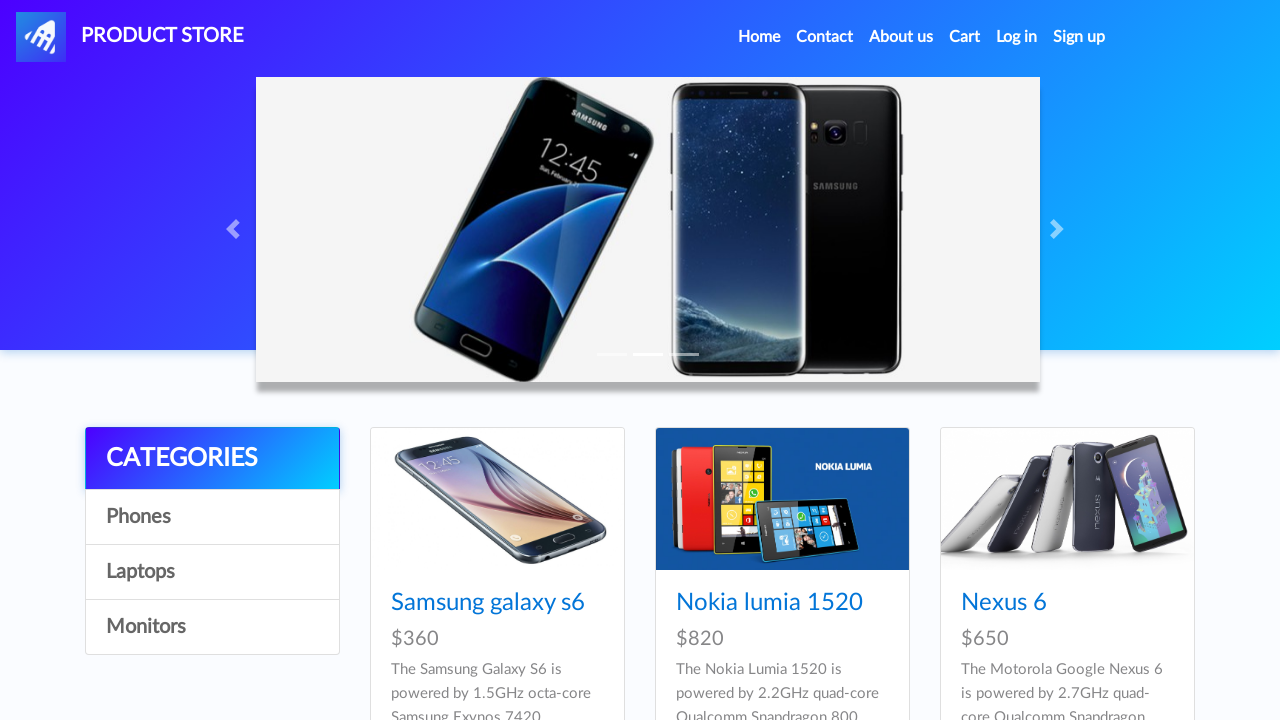